Tests that the "Clear completed" button displays the correct text when items are completed

Starting URL: https://demo.playwright.dev/todomvc

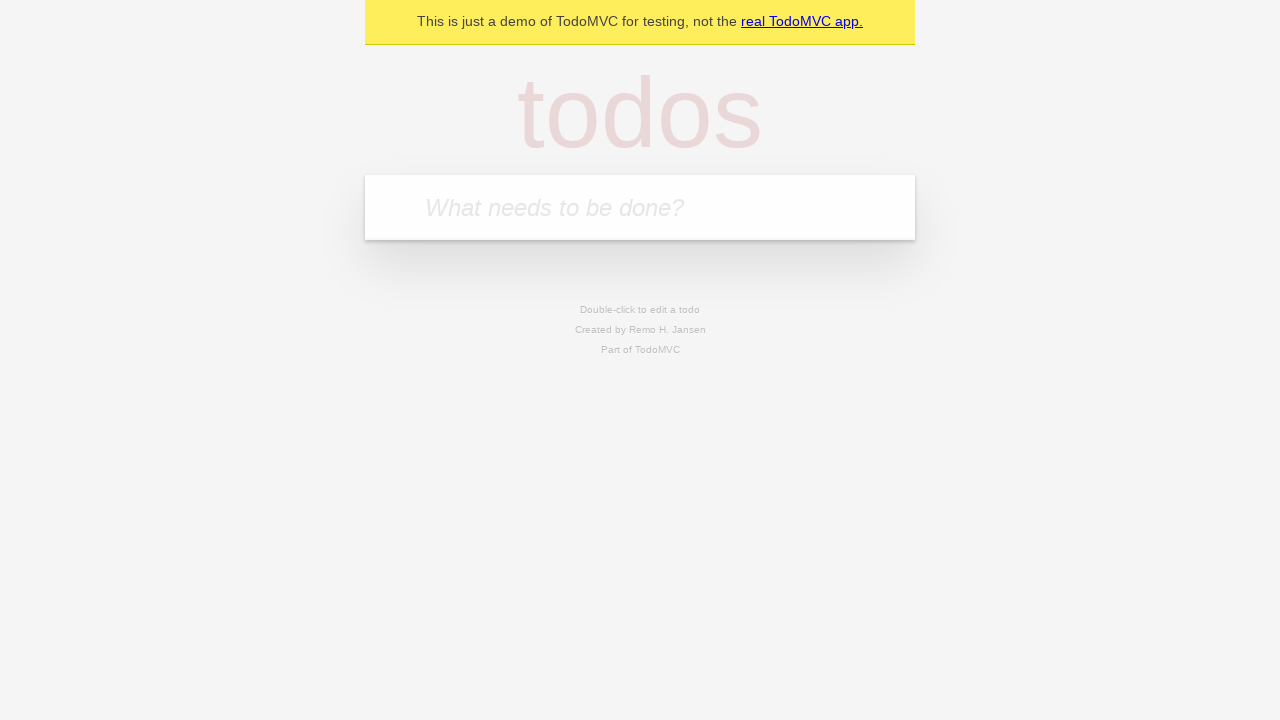

Filled todo input with 'buy some cheese' on internal:attr=[placeholder="What needs to be done?"i]
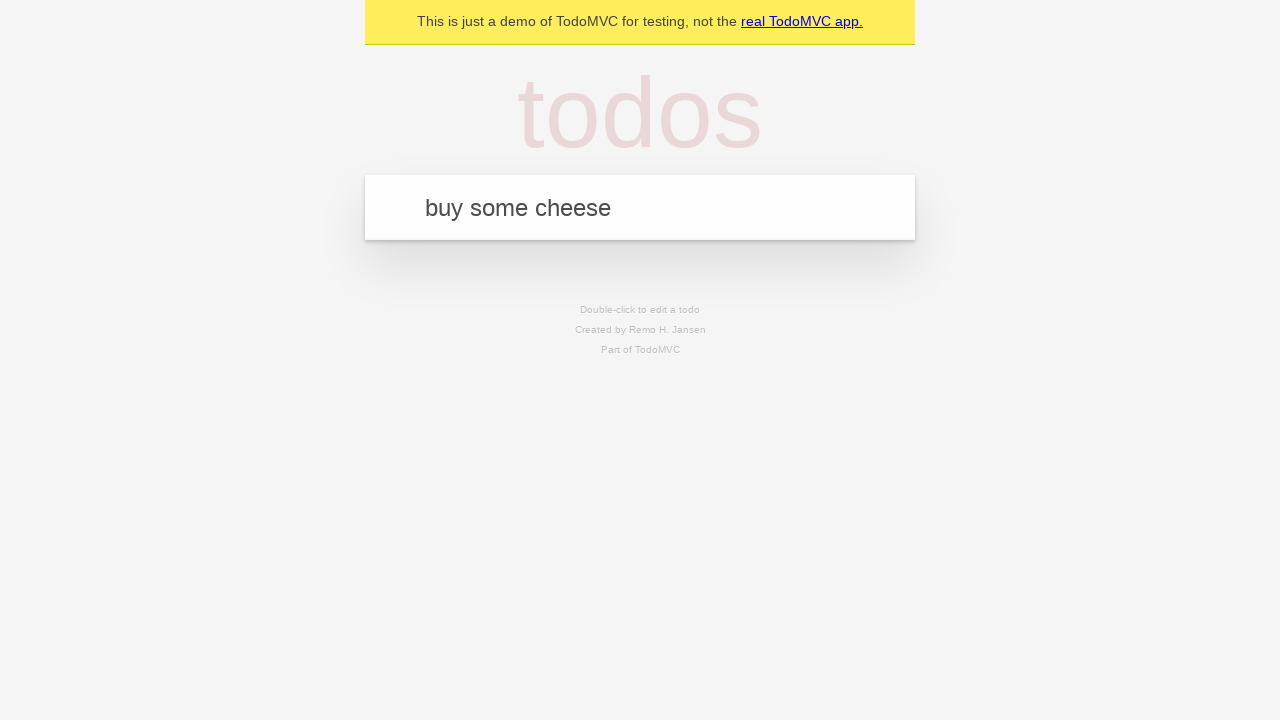

Pressed Enter to add todo 'buy some cheese' on internal:attr=[placeholder="What needs to be done?"i]
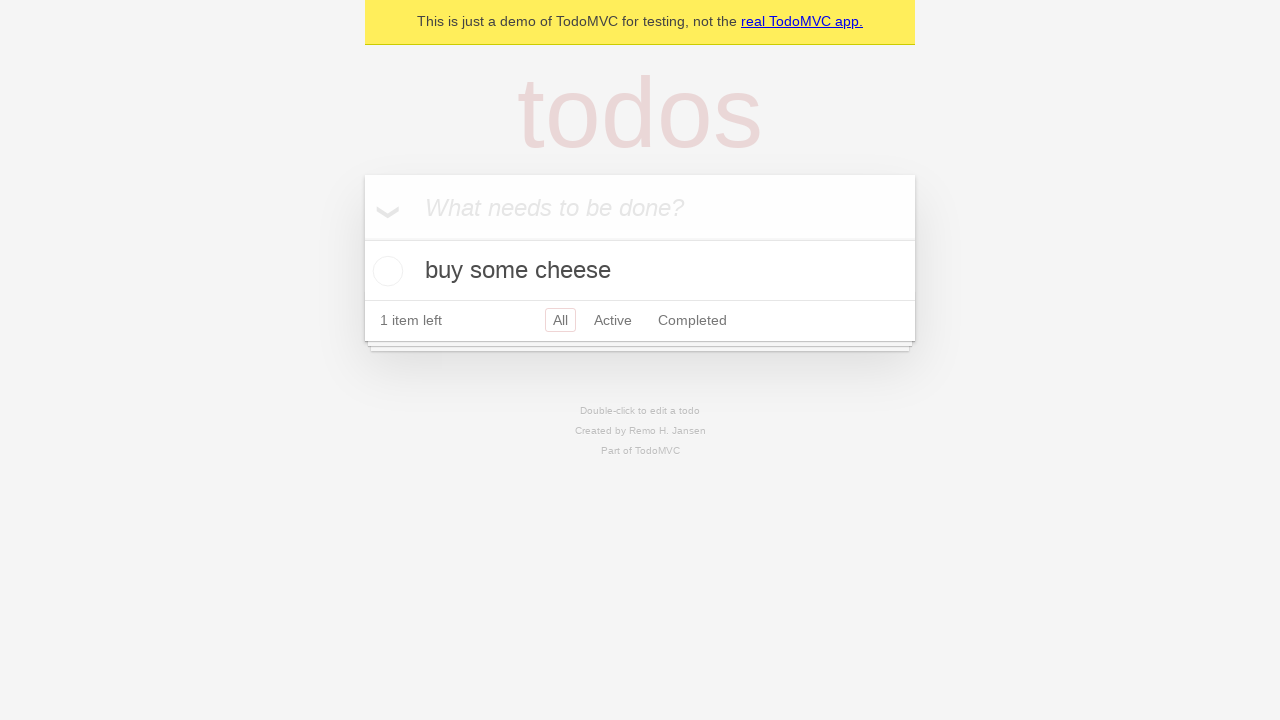

Filled todo input with 'feed the cat' on internal:attr=[placeholder="What needs to be done?"i]
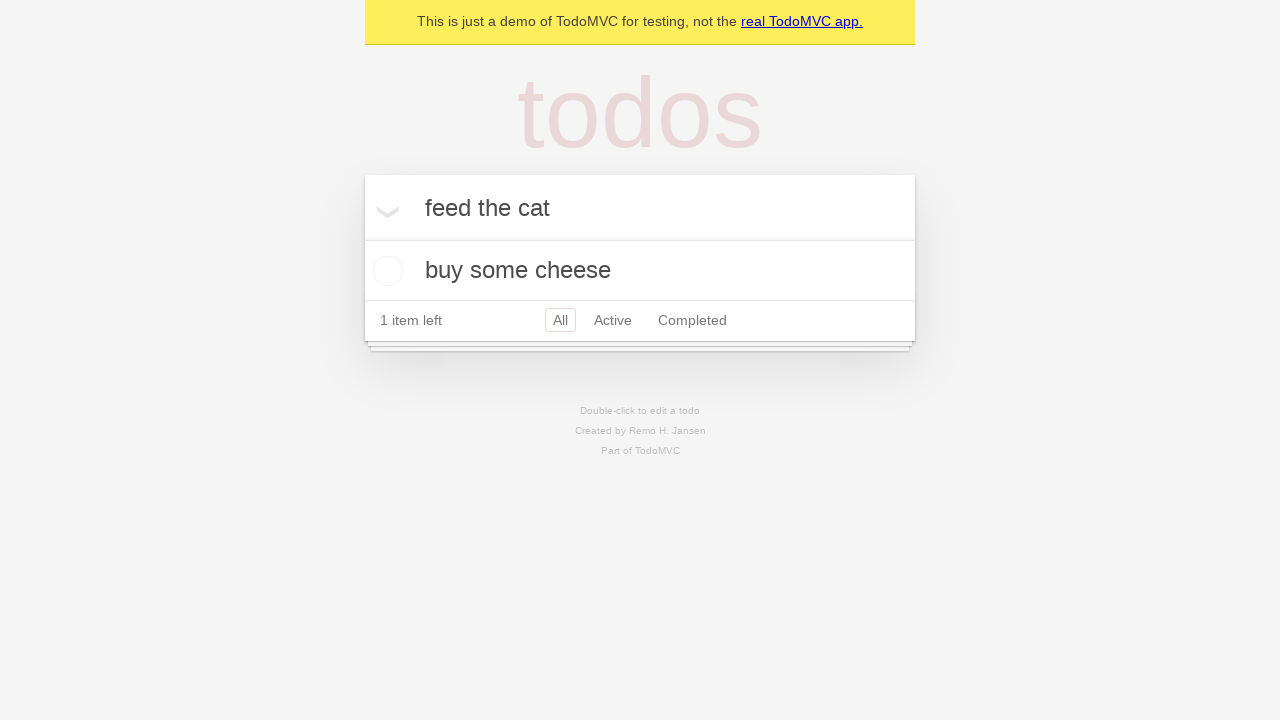

Pressed Enter to add todo 'feed the cat' on internal:attr=[placeholder="What needs to be done?"i]
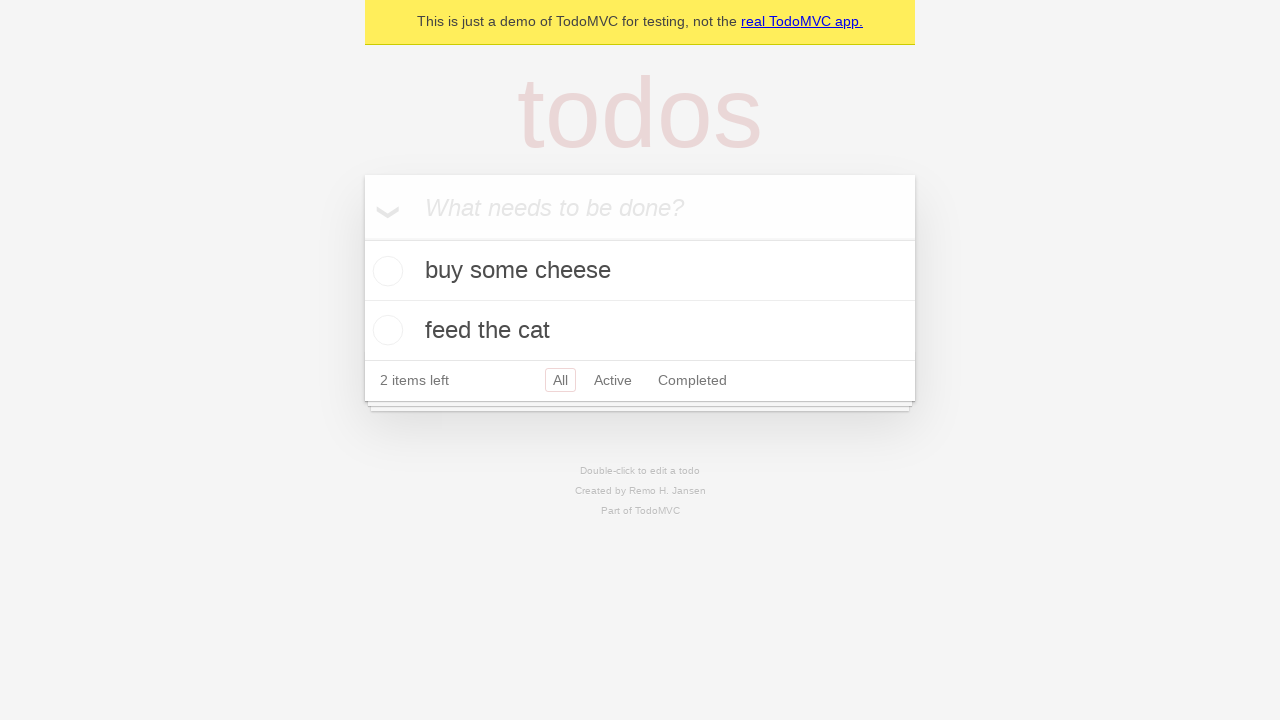

Filled todo input with 'book a doctors appointment' on internal:attr=[placeholder="What needs to be done?"i]
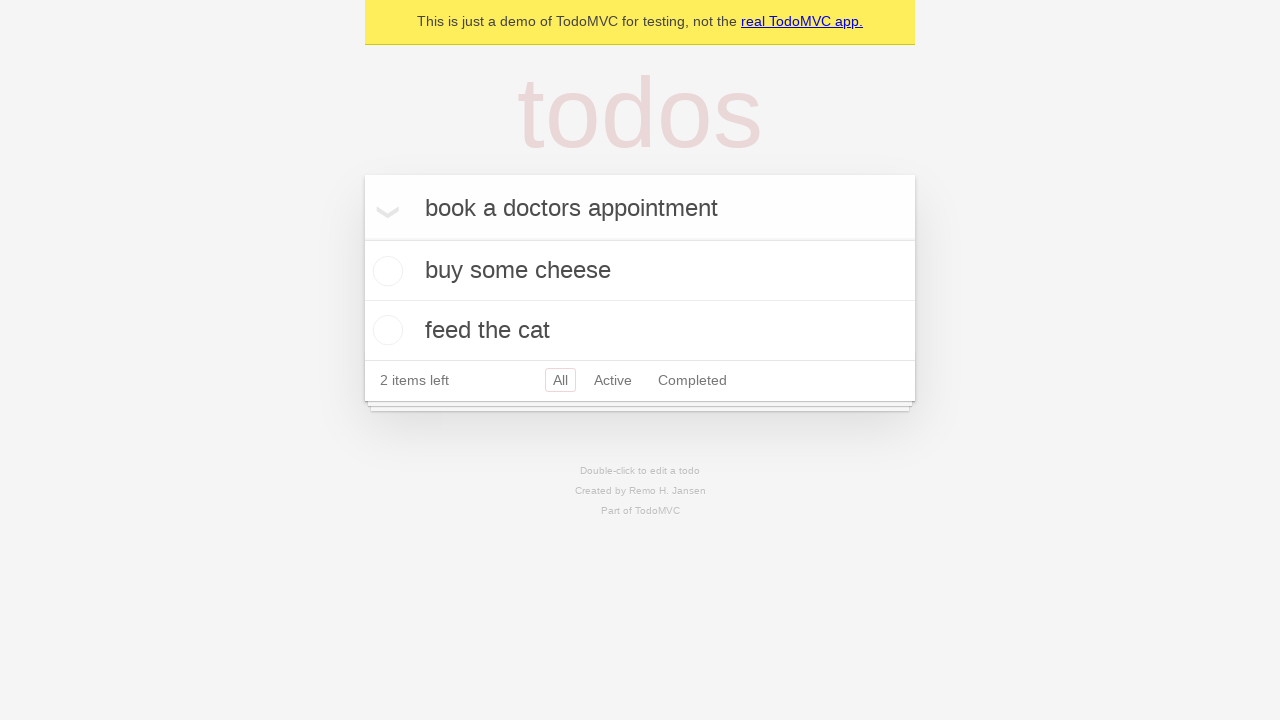

Pressed Enter to add todo 'book a doctors appointment' on internal:attr=[placeholder="What needs to be done?"i]
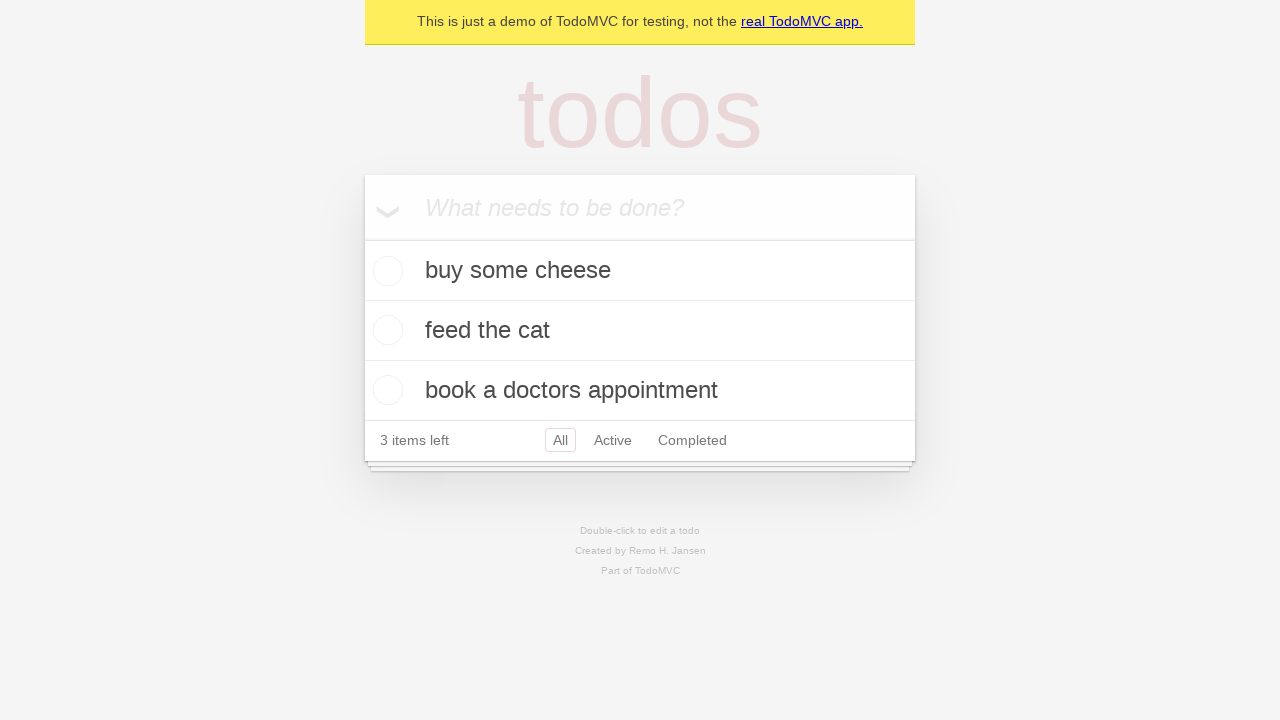

All three todo items loaded and visible
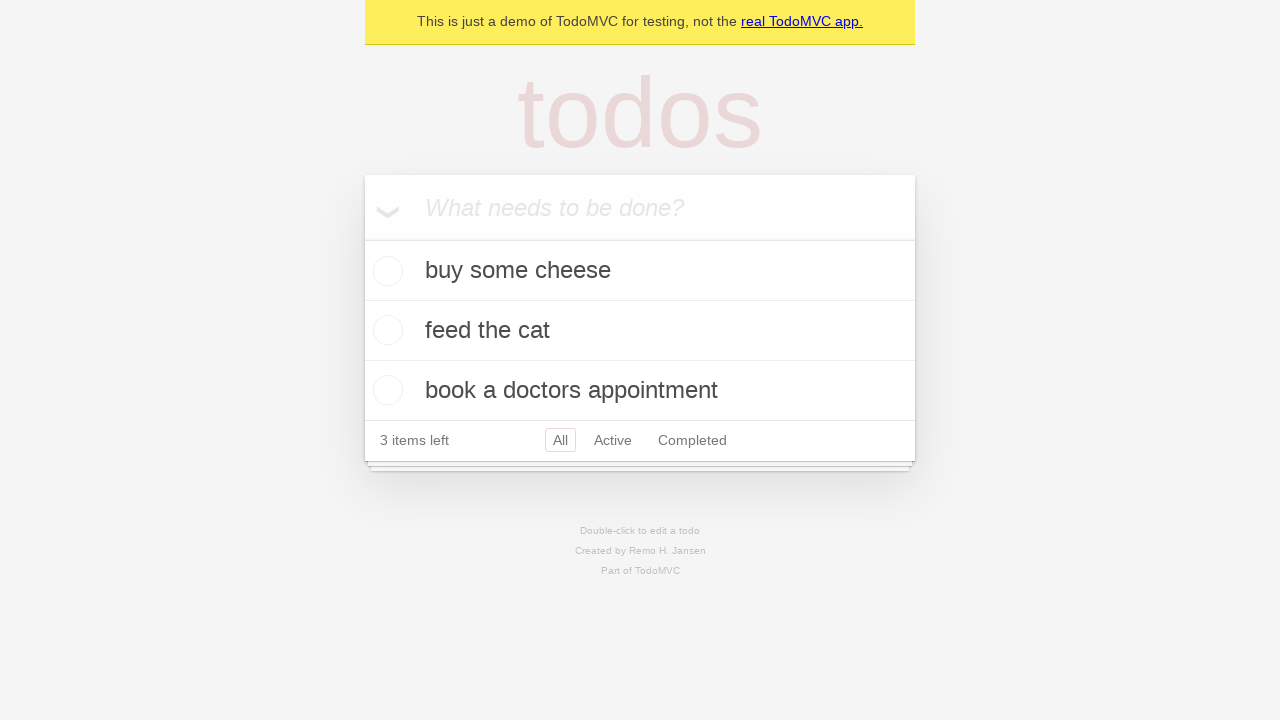

Checked the first todo item to mark it as completed at (385, 271) on .todo-list li .toggle >> nth=0
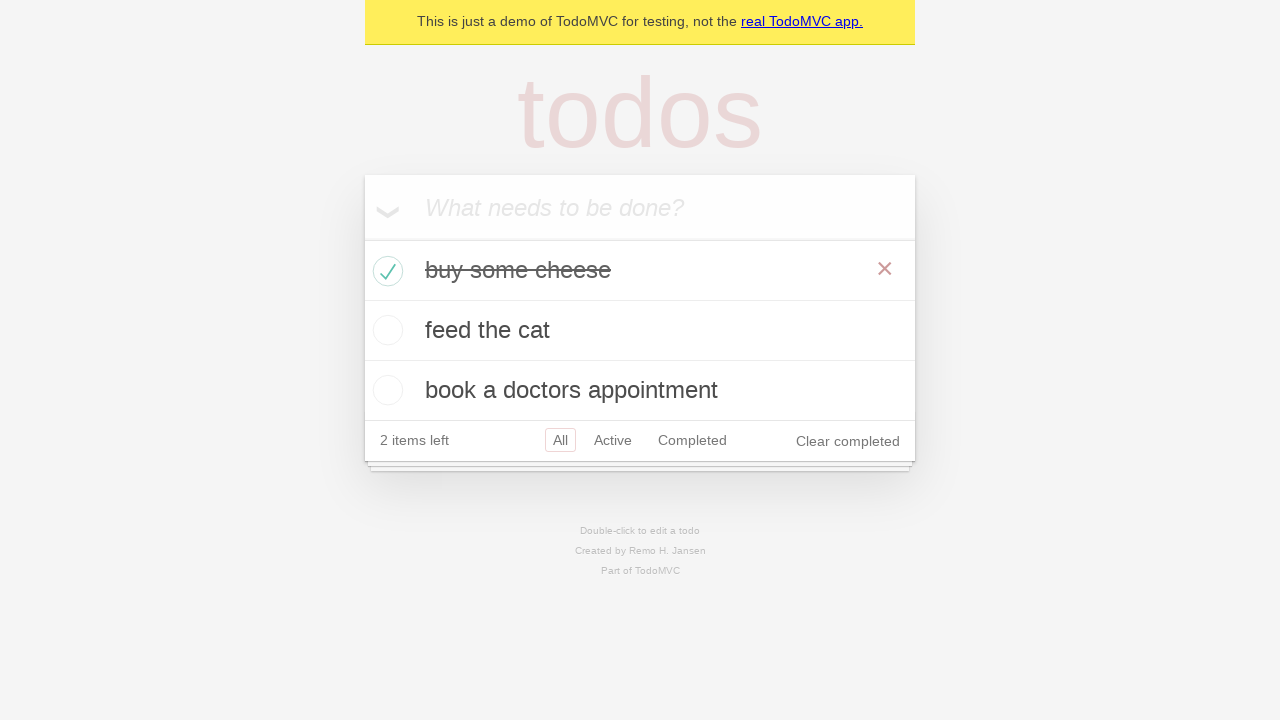

Clear completed button is now visible
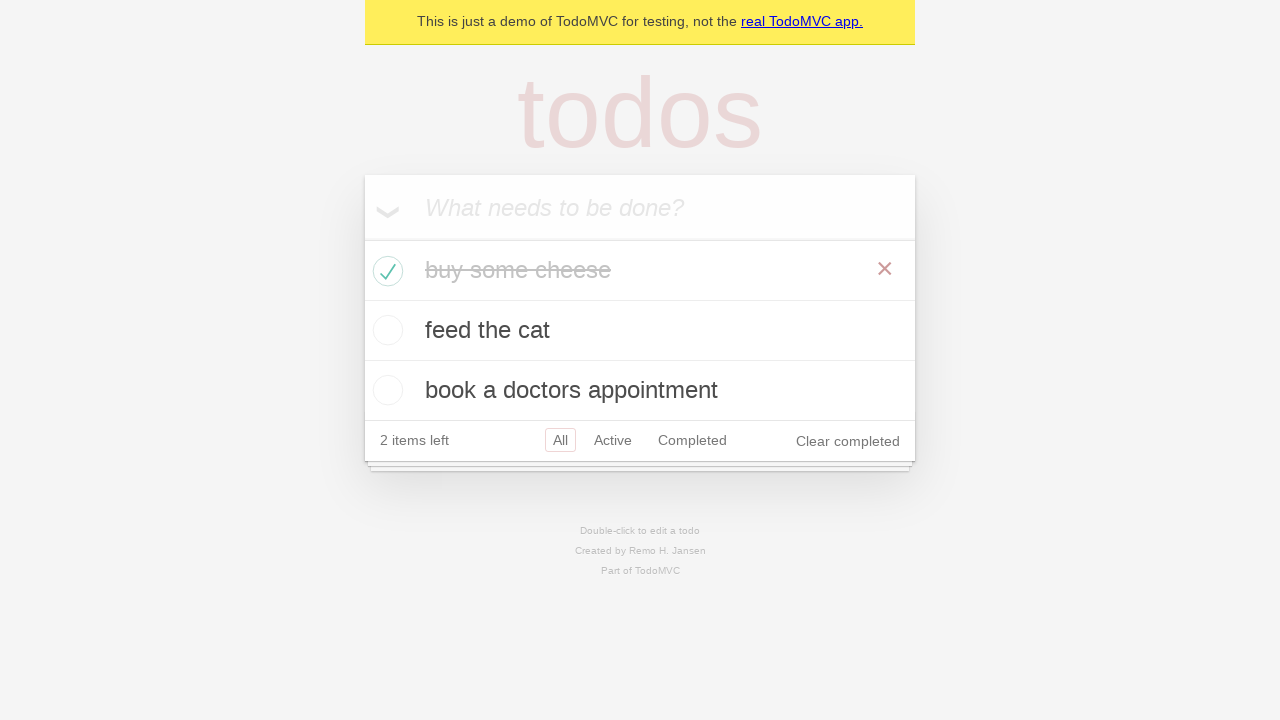

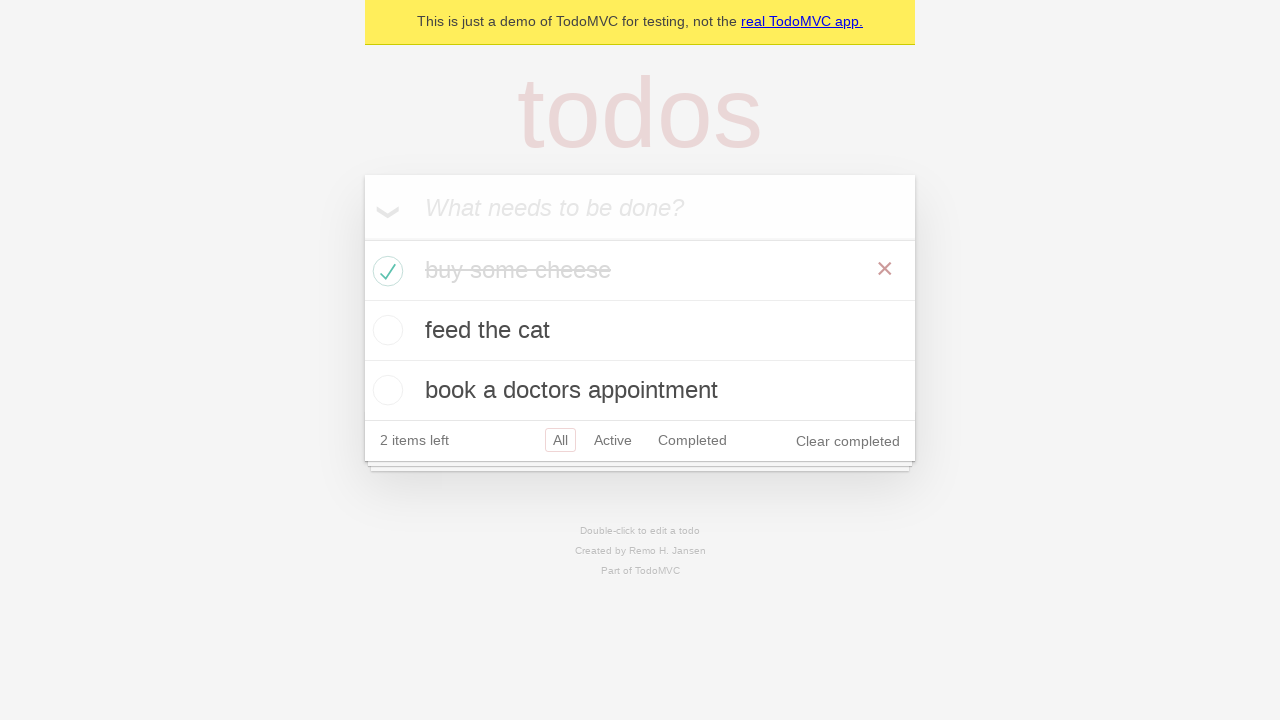